Navigates to OrangeHRM contact sales page to verify it loads

Starting URL: https://www.orangehrm.com/en/contact-sales/

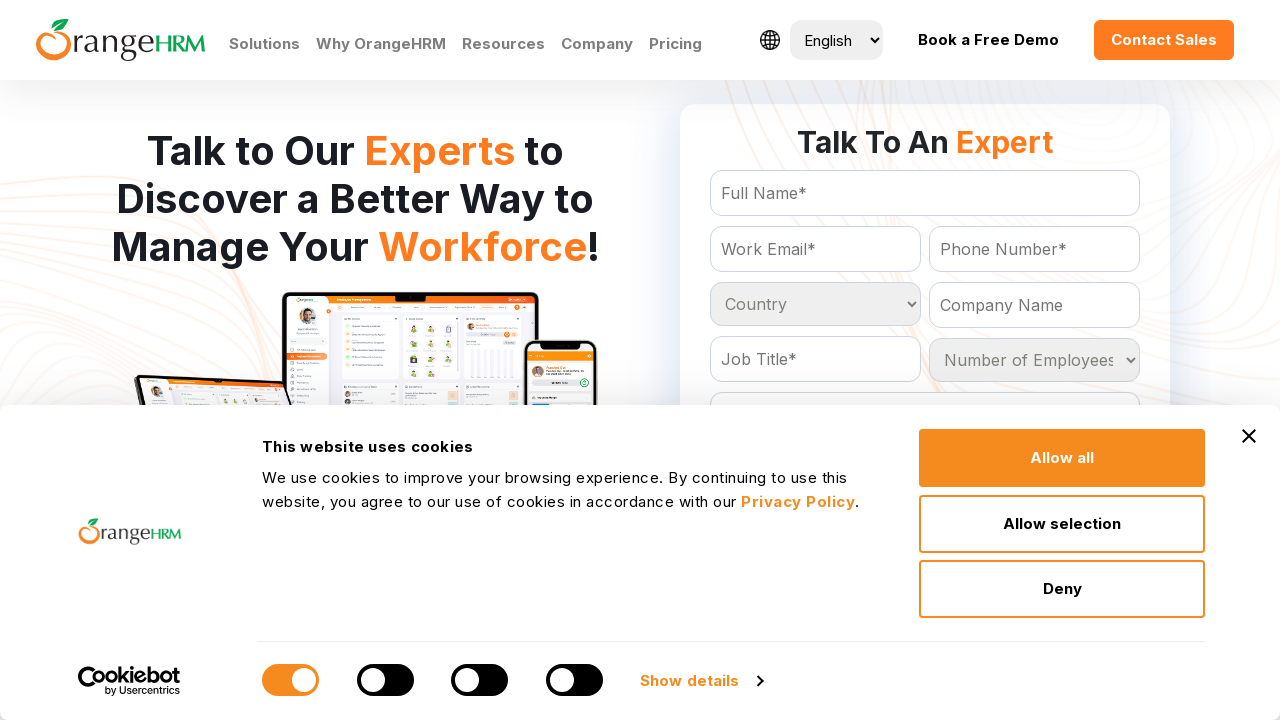

Waited for OrangeHRM contact sales page to load with networkidle state
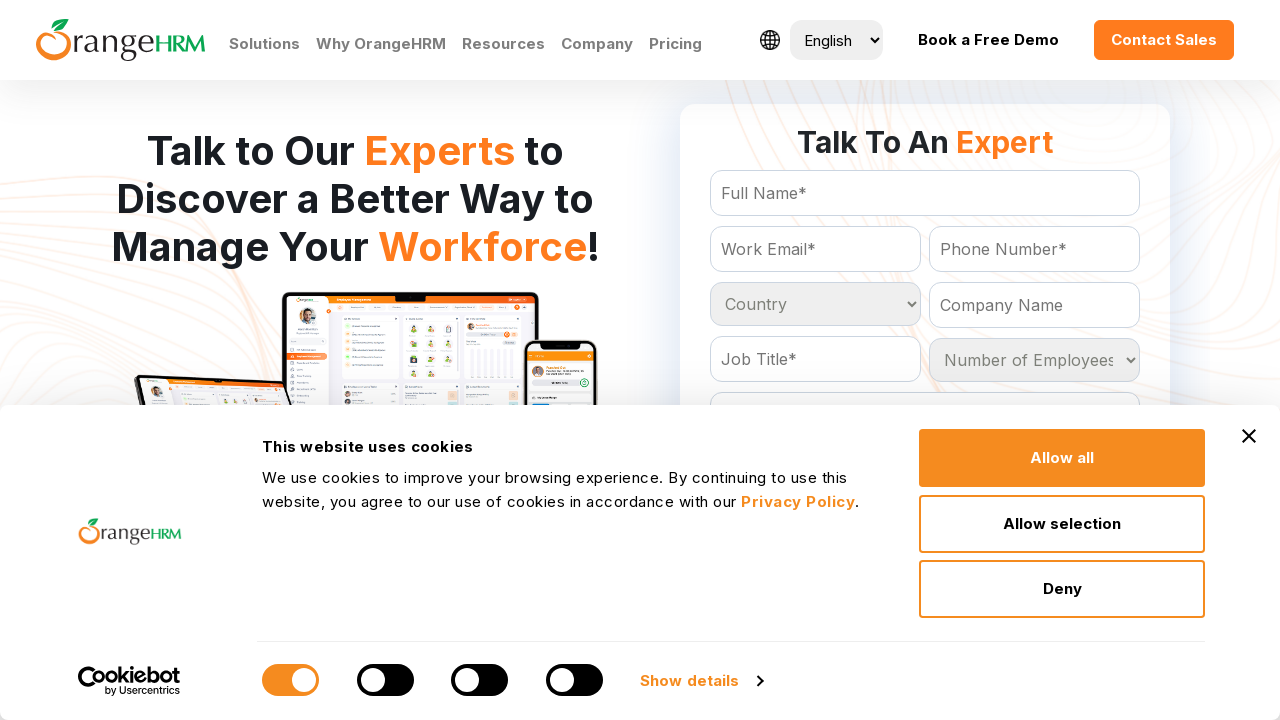

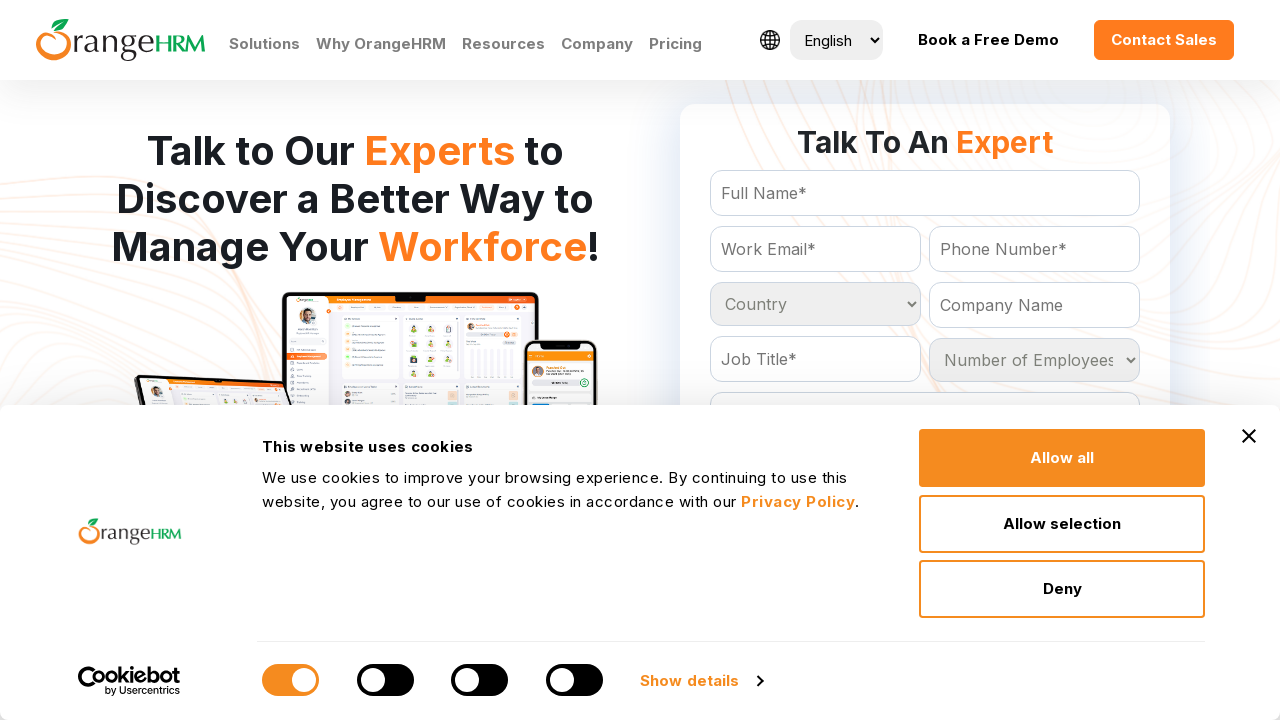